Tests right-click functionality on a button element and verifies the resulting message

Starting URL: https://demoqa.com/buttons

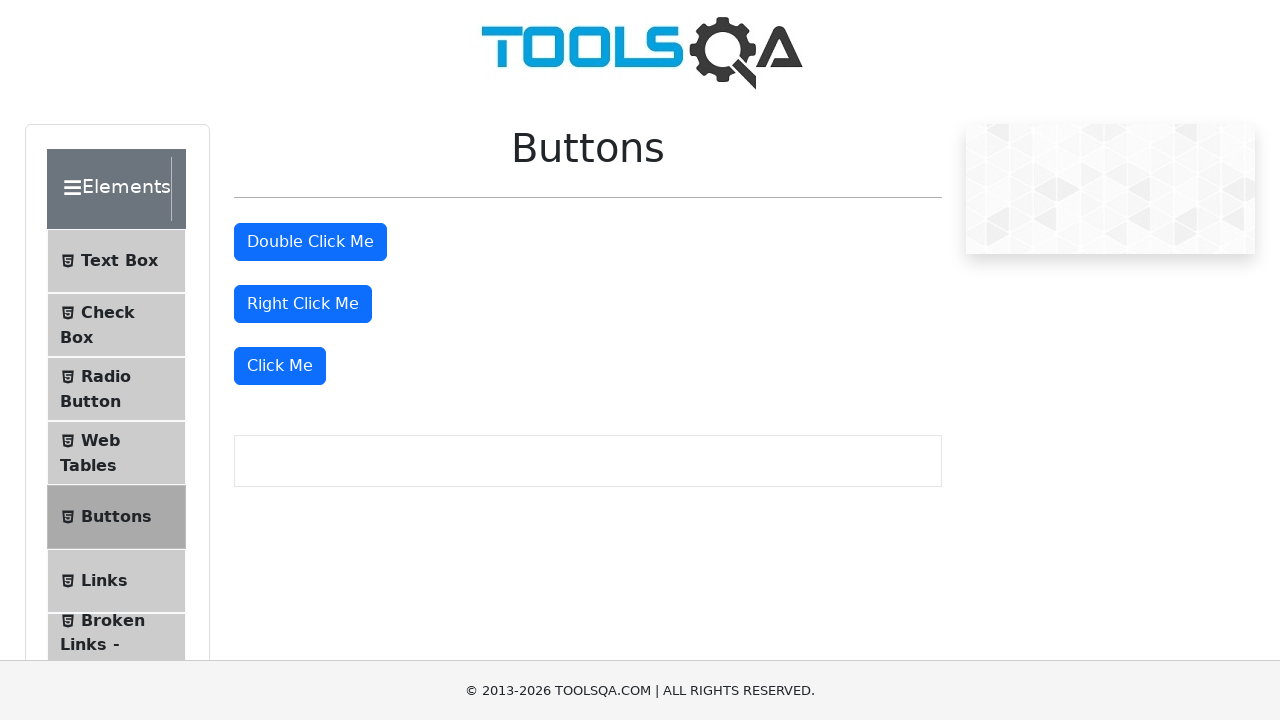

Located the right-click button element
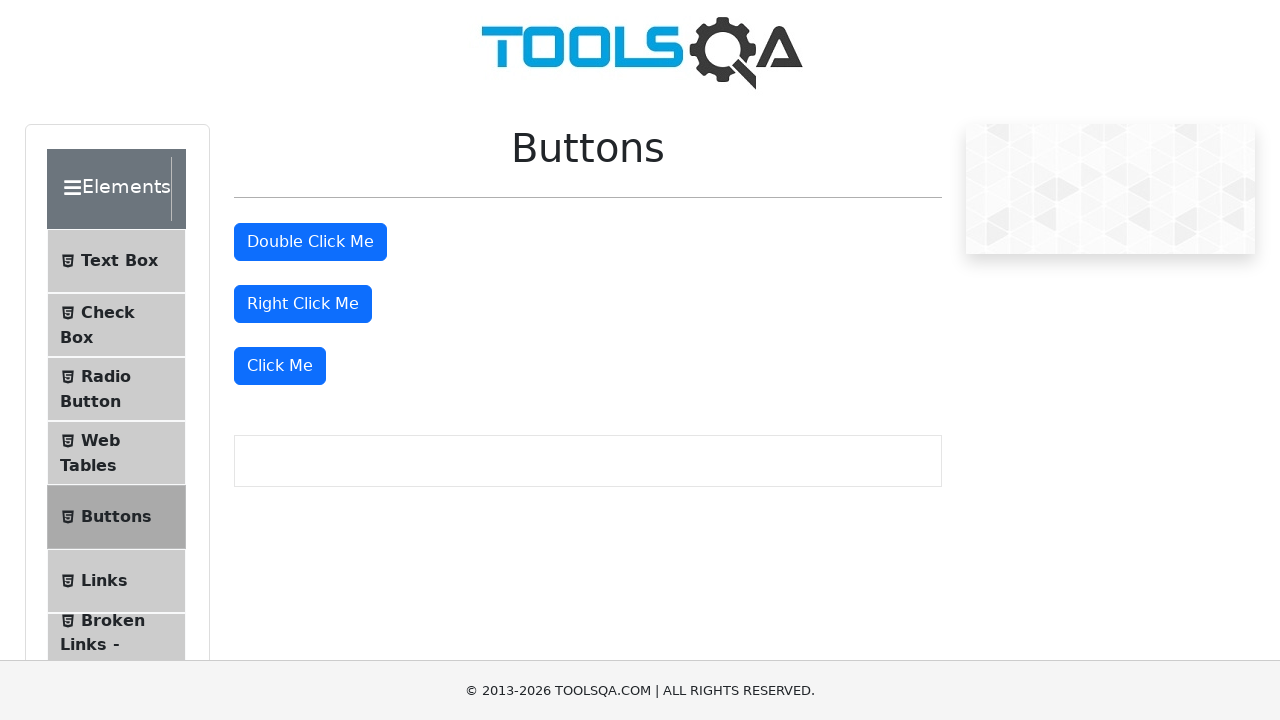

Performed right-click action on the button at (303, 304) on #rightClickBtn
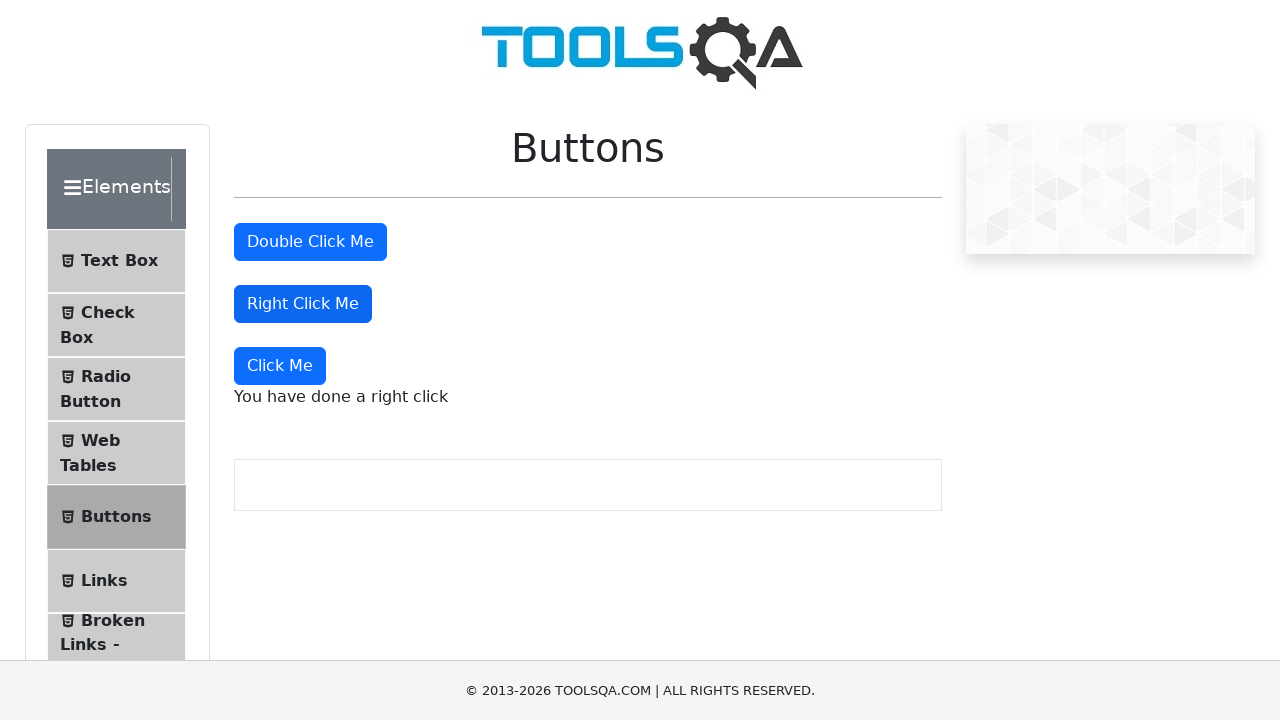

Right-click message element appeared on the page
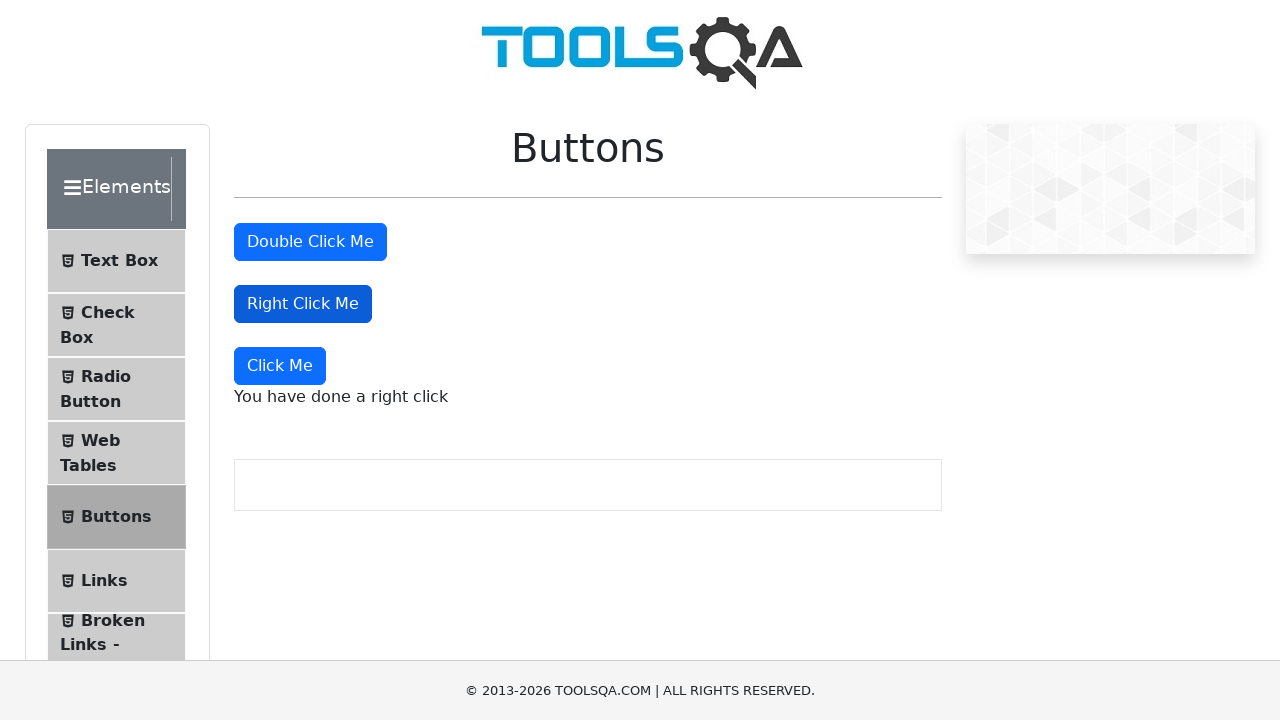

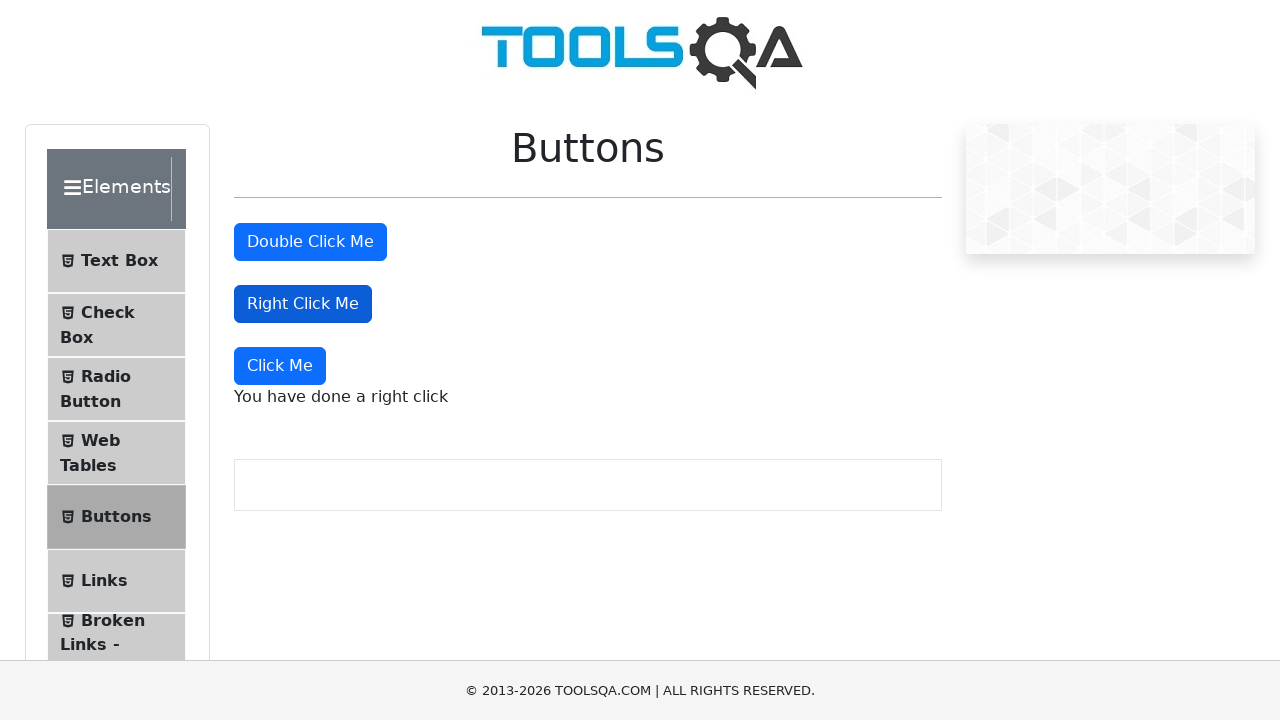